Solves a math problem on a web form by reading a value, calculating the result, filling in the answer, selecting robot checkbox and radio button, then submitting the form

Starting URL: http://suninjuly.github.io/math.html

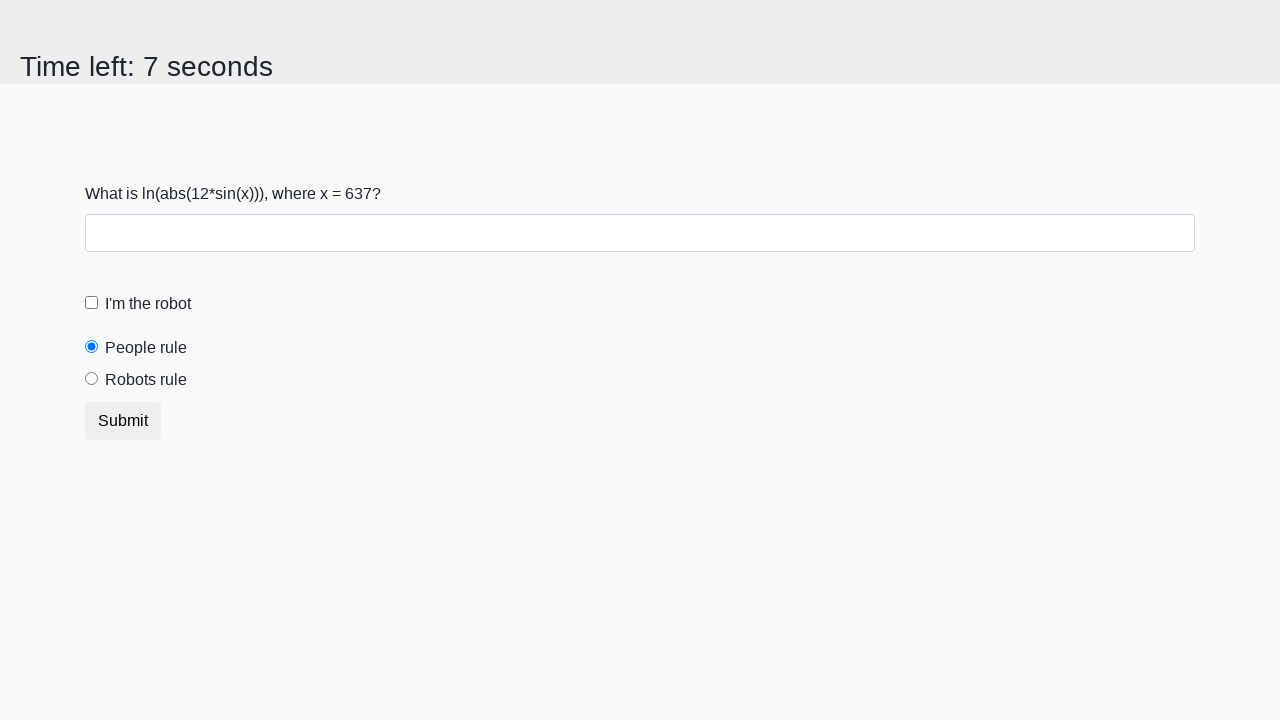

Located the input value element
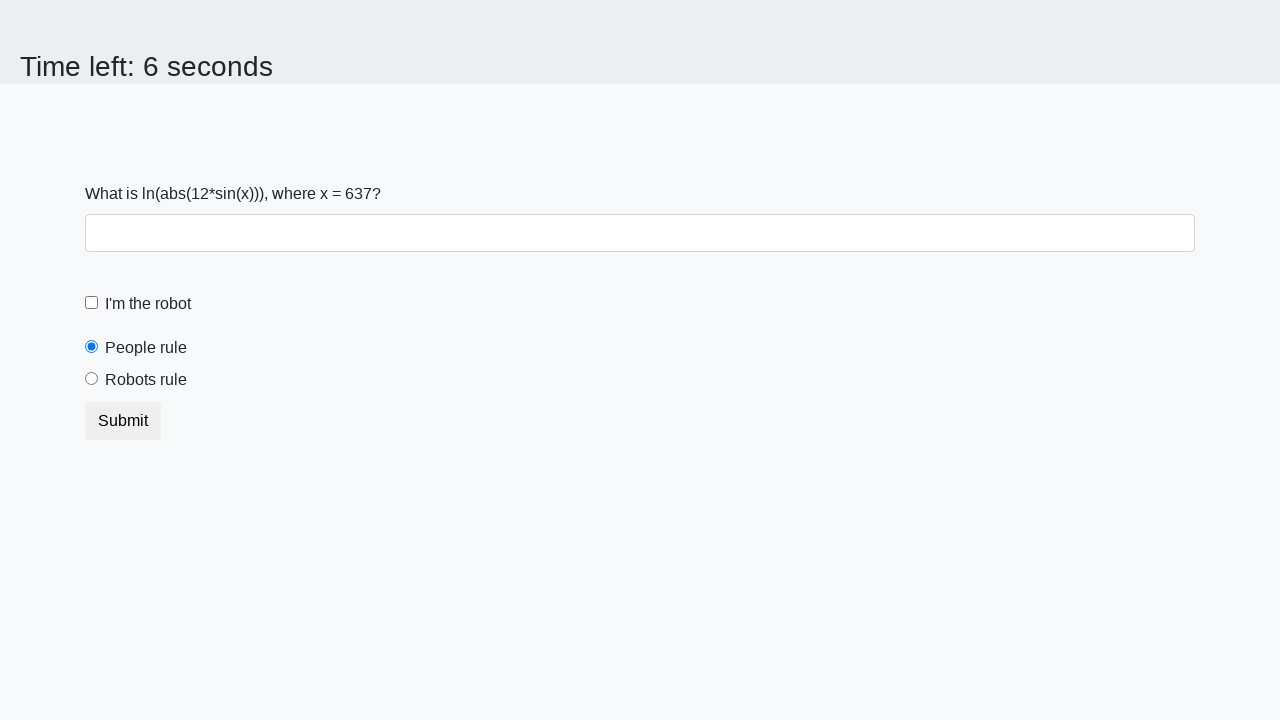

Retrieved input value: 637
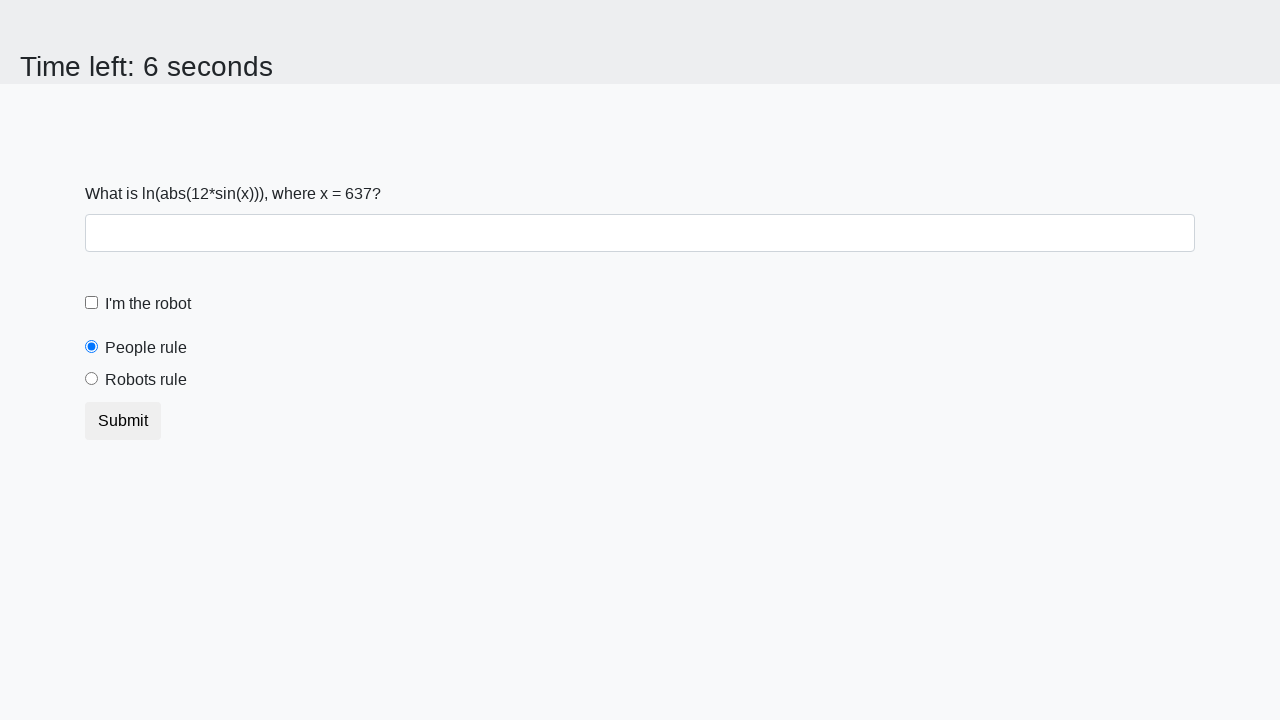

Calculated result using formula: 2.094420157340681
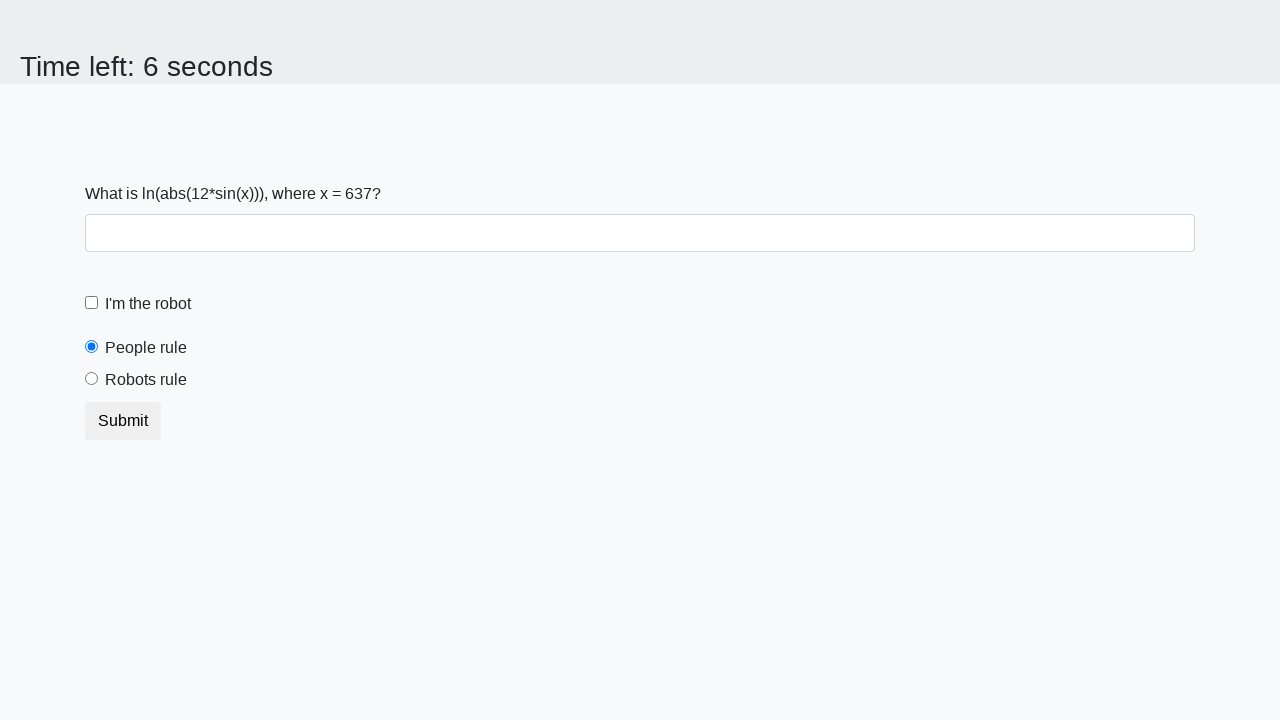

Filled answer field with calculated result on #answer
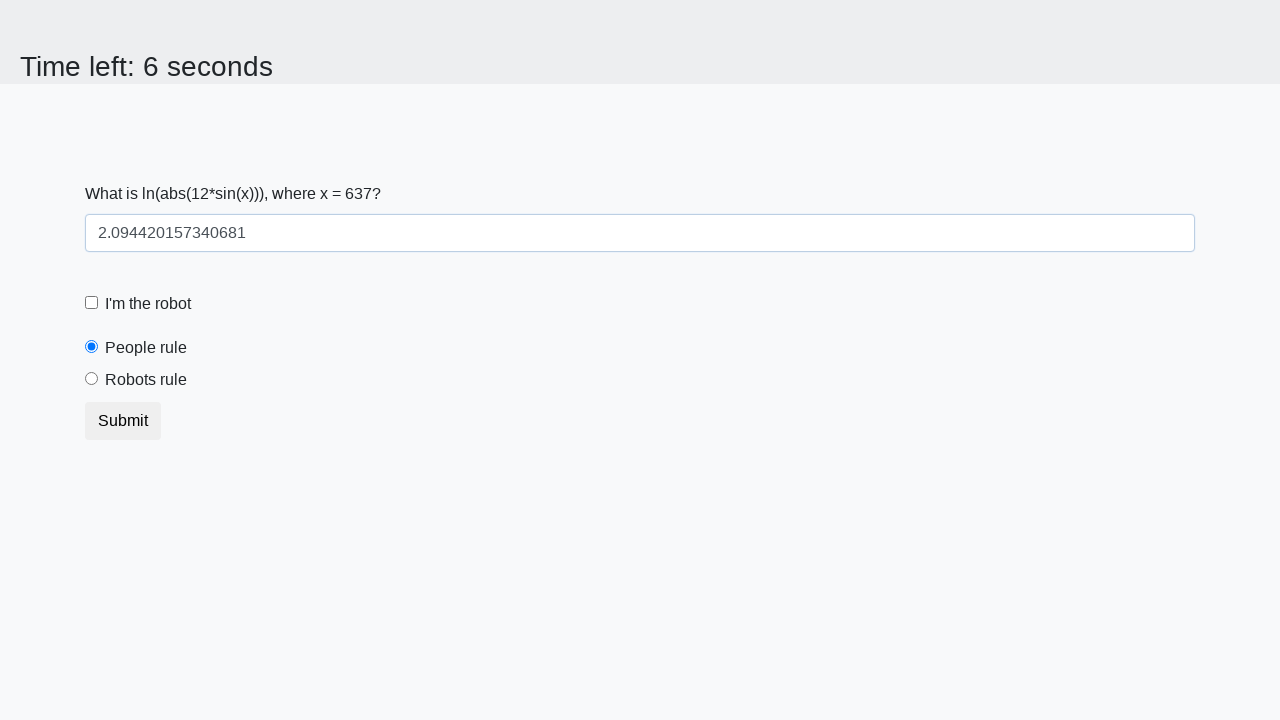

Clicked robot checkbox at (92, 303) on #robotCheckbox
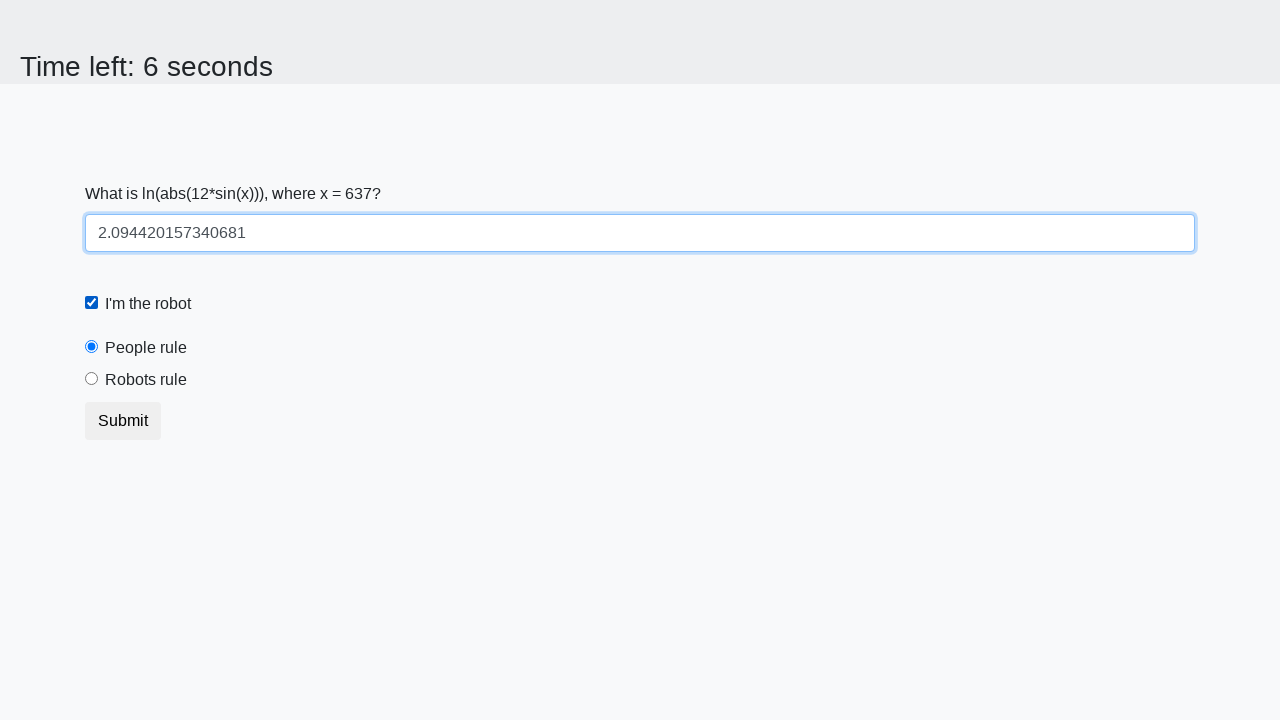

Selected robots rule radio button at (92, 379) on #robotsRule
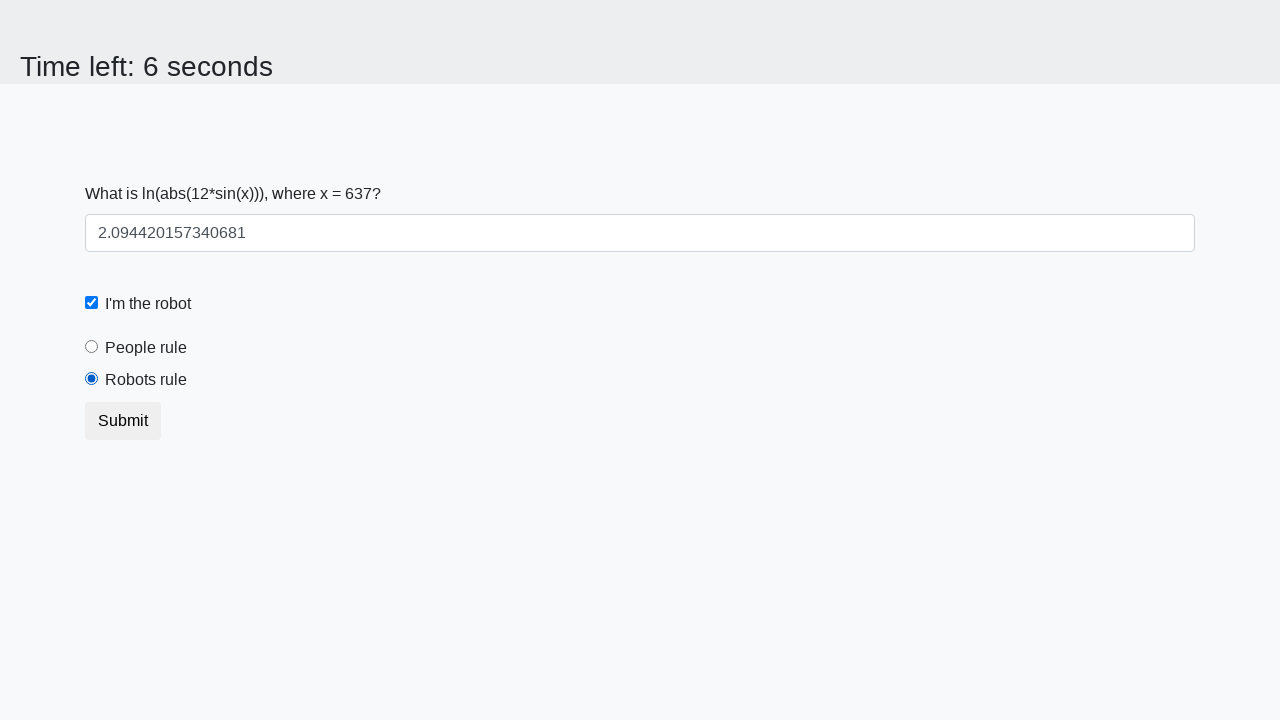

Clicked submit button to submit form at (123, 421) on button.btn
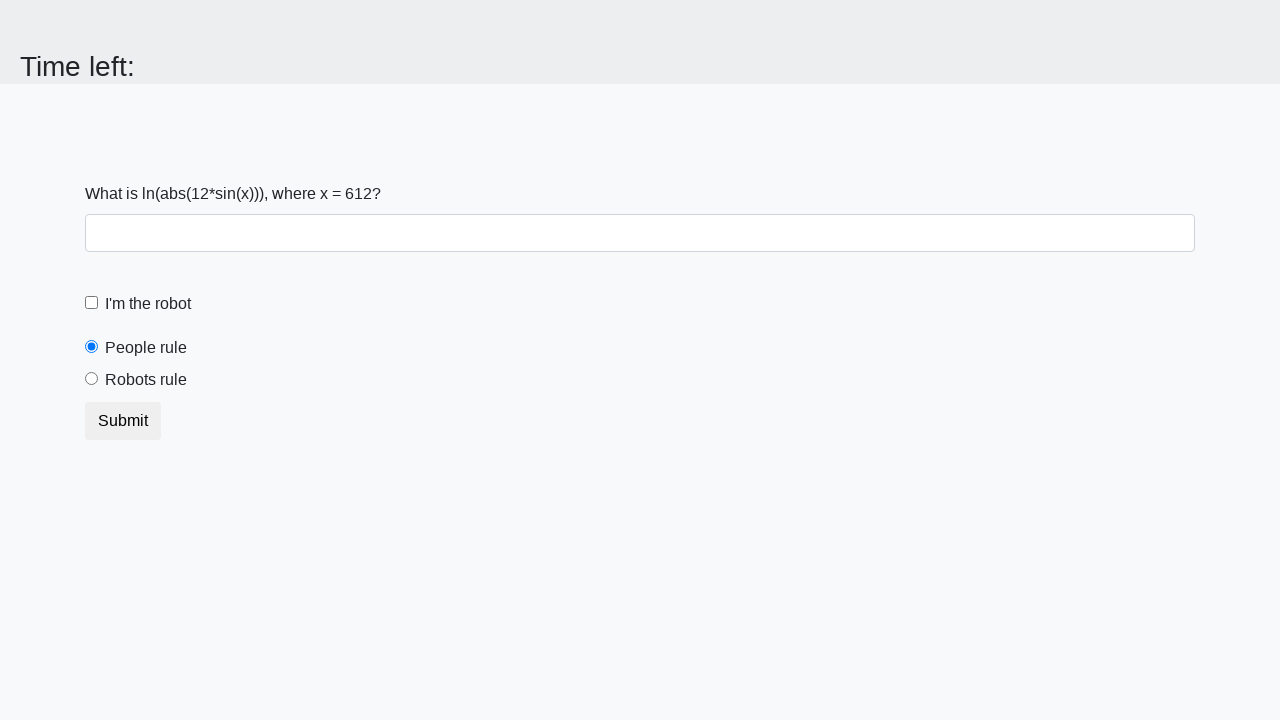

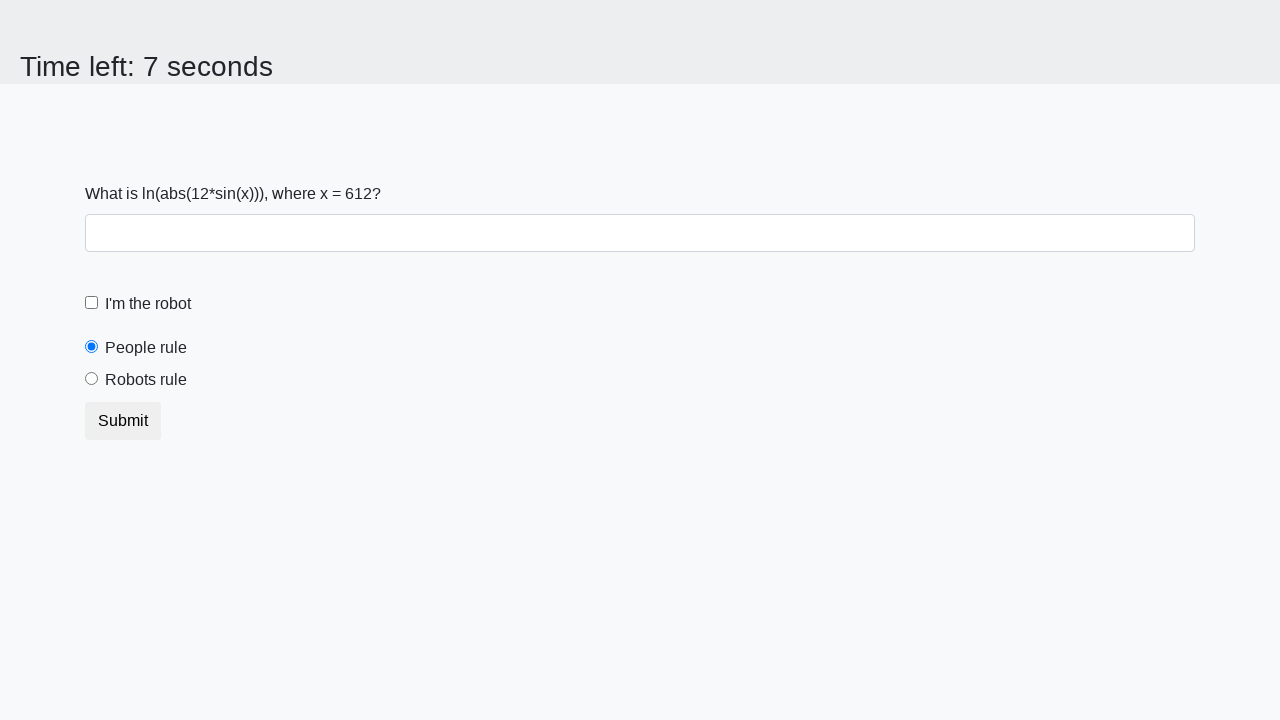